Tests browser alert/dialog handling by clicking buttons to trigger alert box, confirm box, and prompt box popups, then accepting or dismissing them while capturing their text messages.

Starting URL: https://chandanachaitanya.github.io/selenium-practice-site/

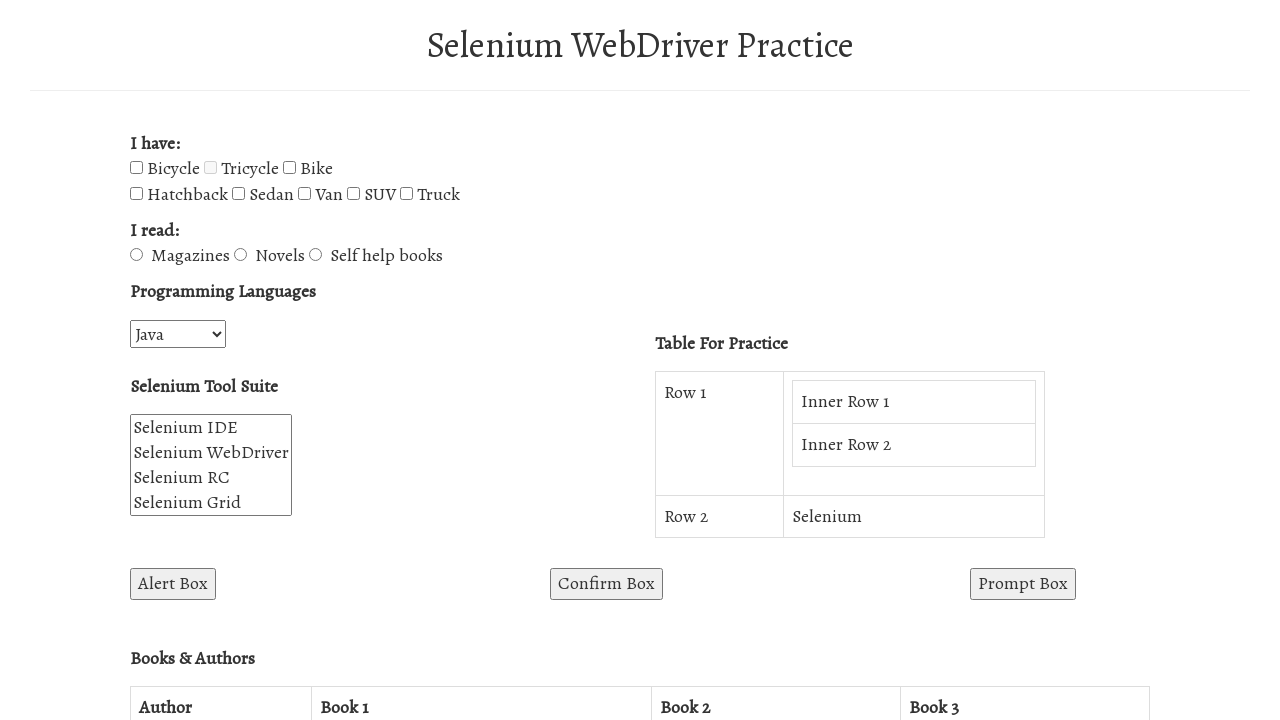

Navigated to Selenium practice site
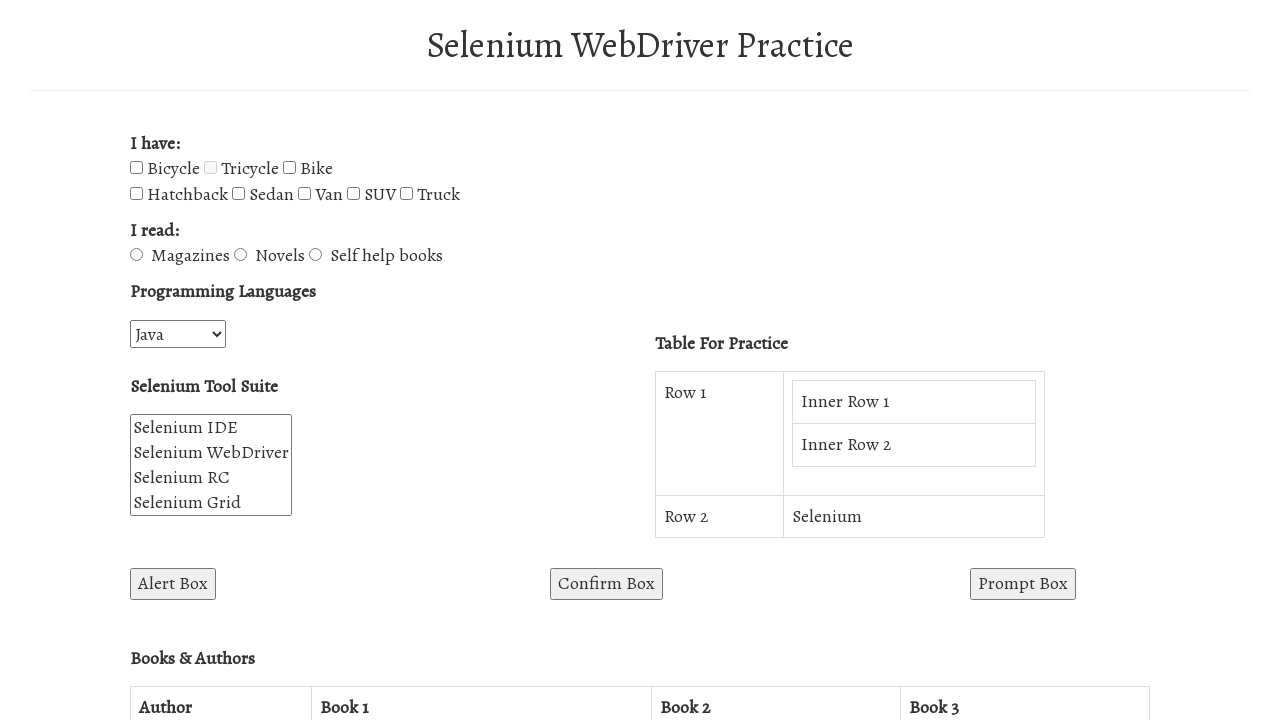

Set up dialog handler for alert box
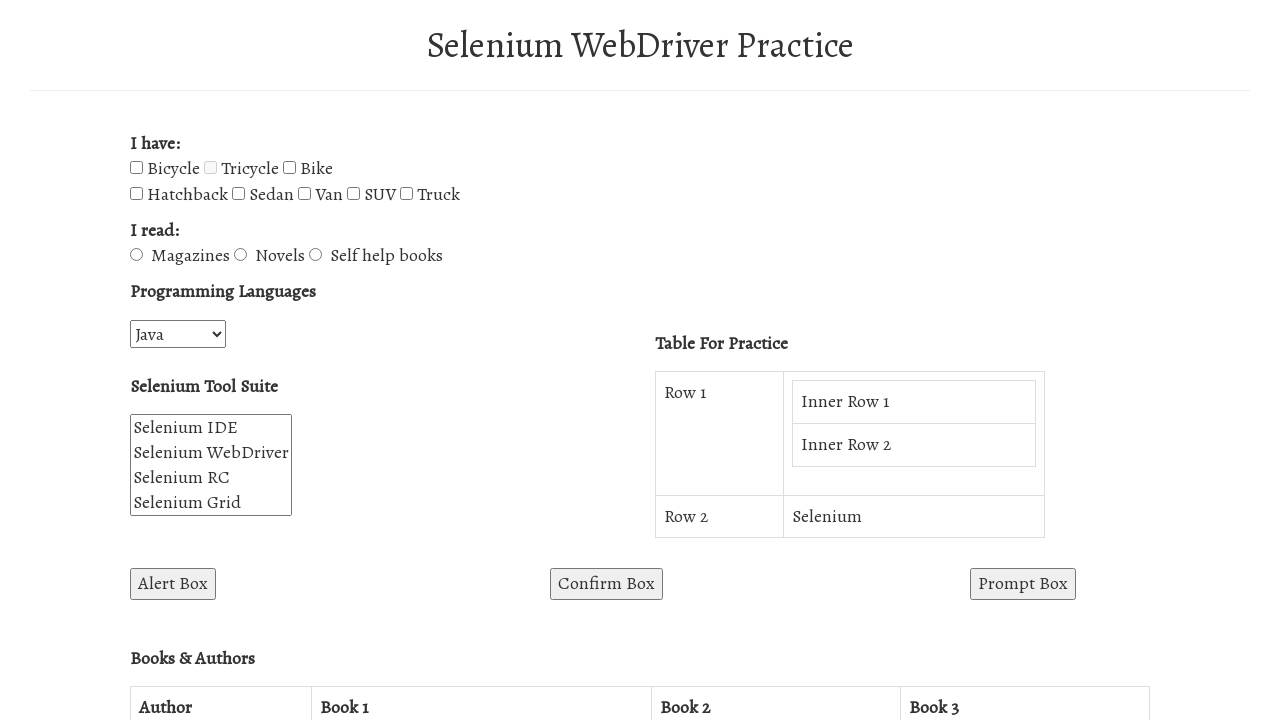

Clicked Alert Box button to trigger alert popup at (173, 584) on #alertBox
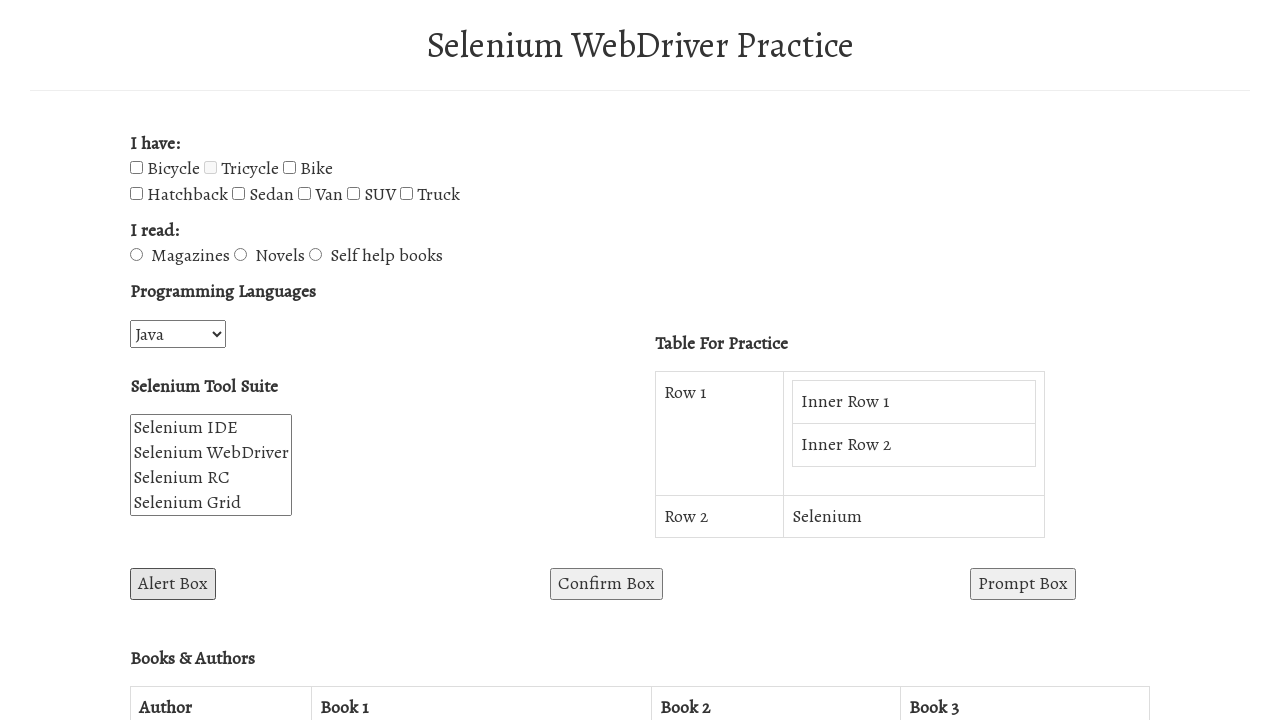

Waited 2 seconds for alert to complete
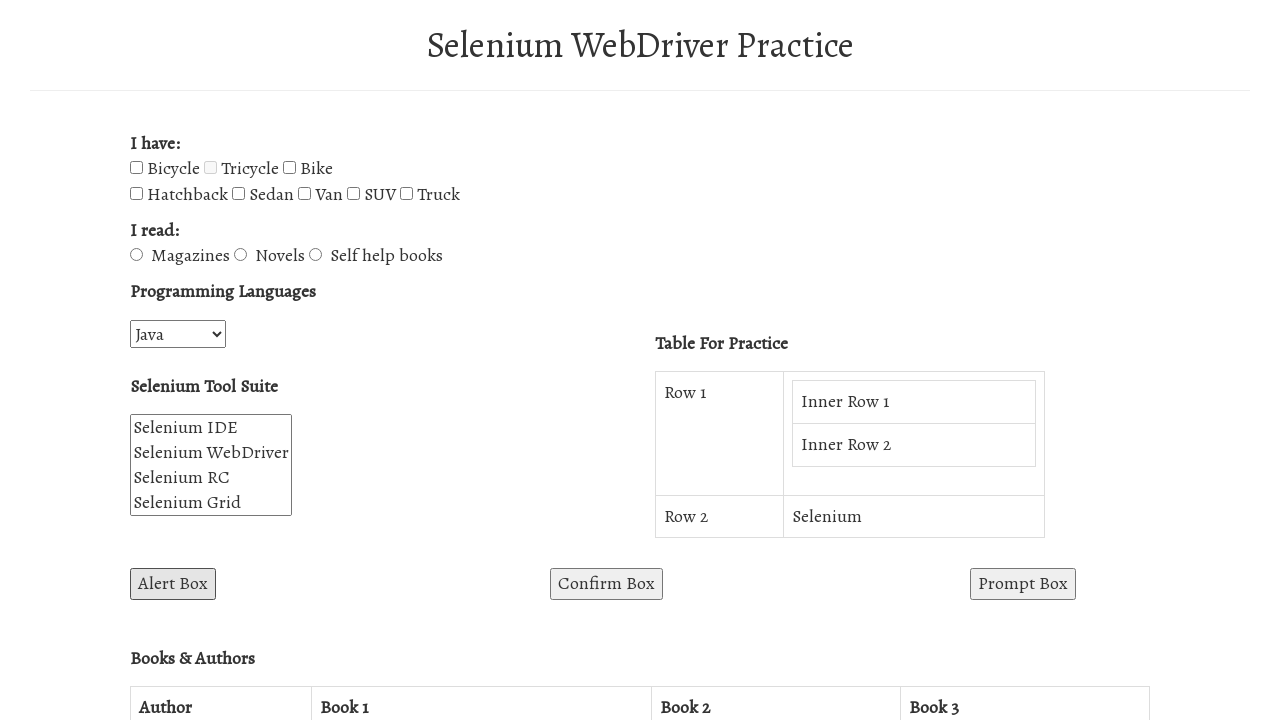

Removed alert box dialog handler
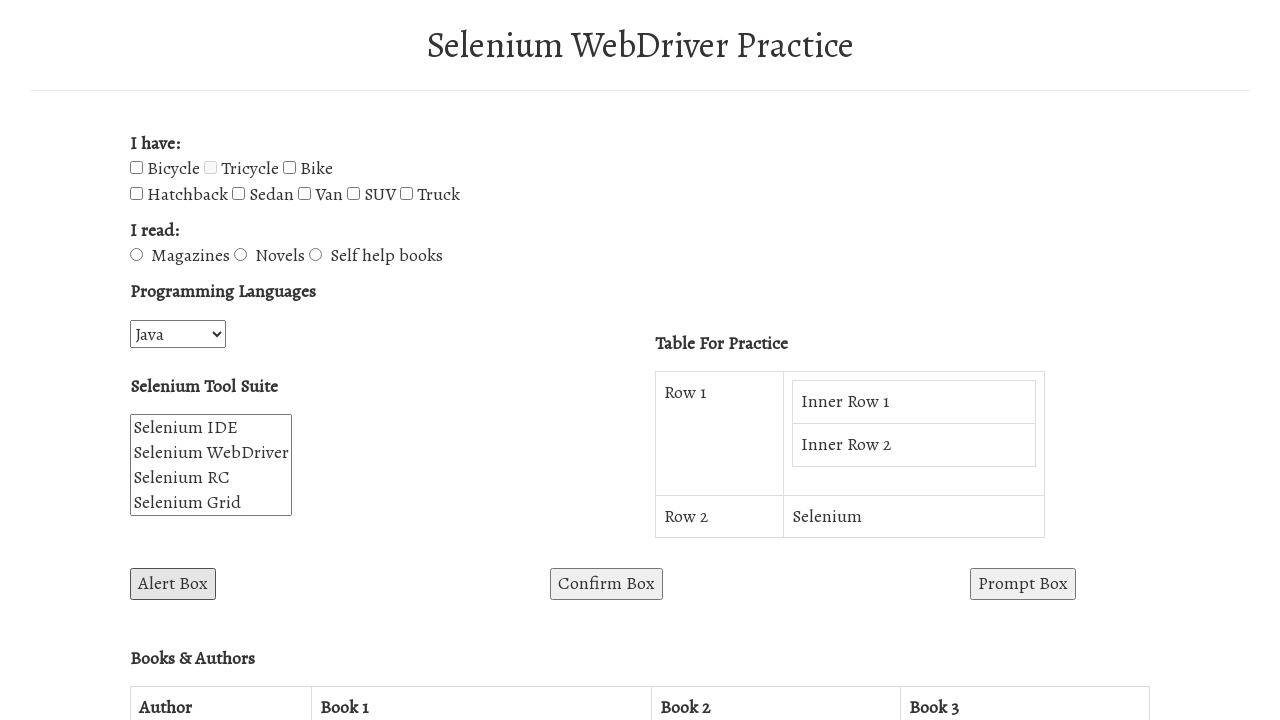

Set up dialog handler for confirm box
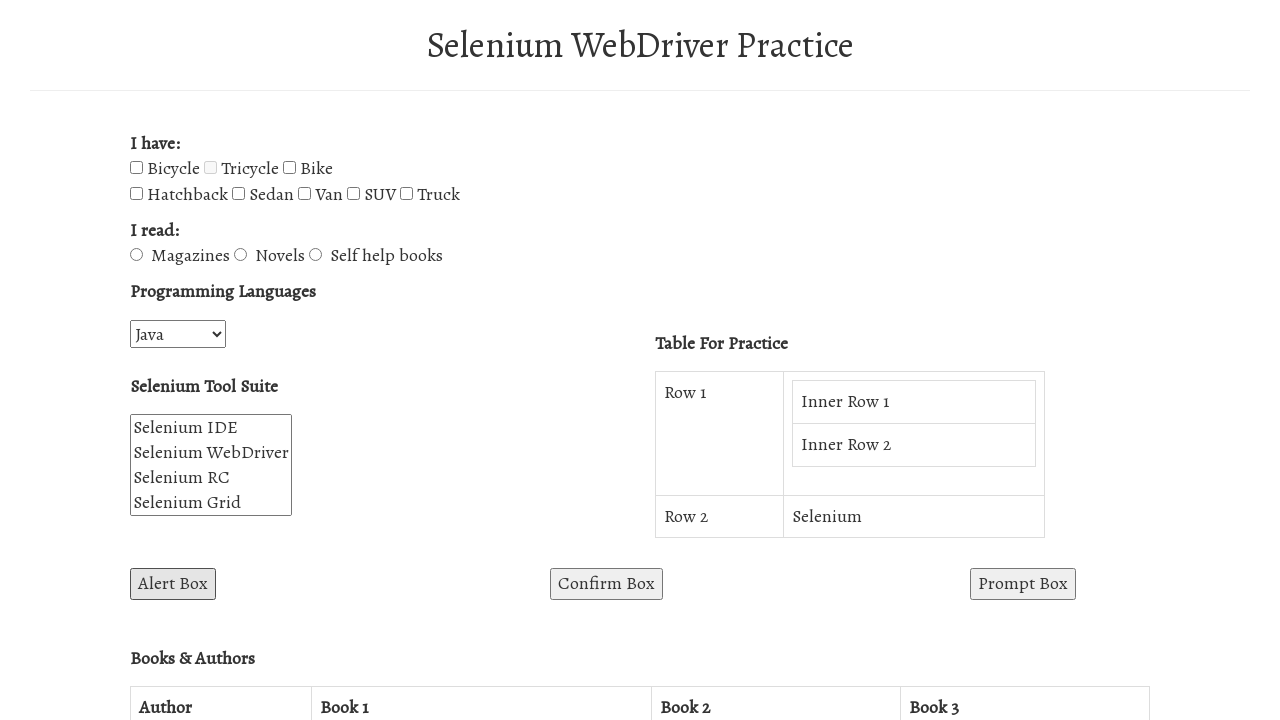

Clicked Confirm Box button to trigger confirm popup at (606, 584) on #confirmBox
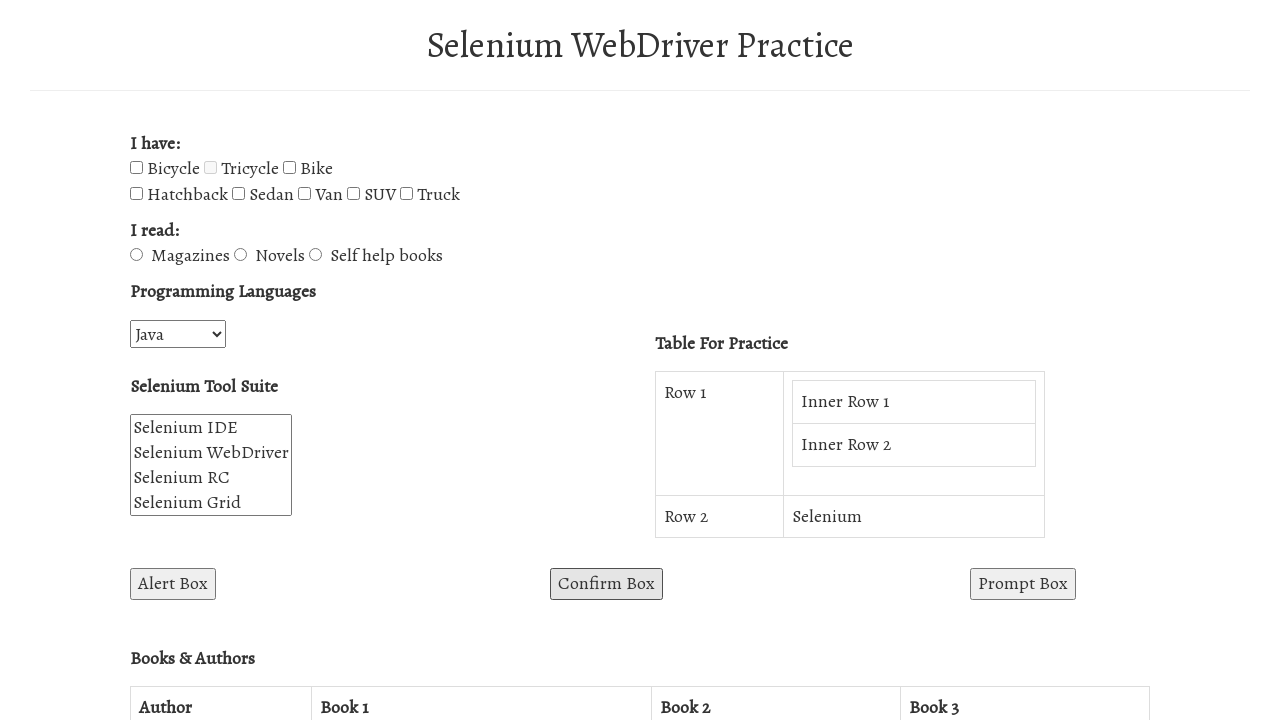

Waited 2 seconds for confirm box to complete
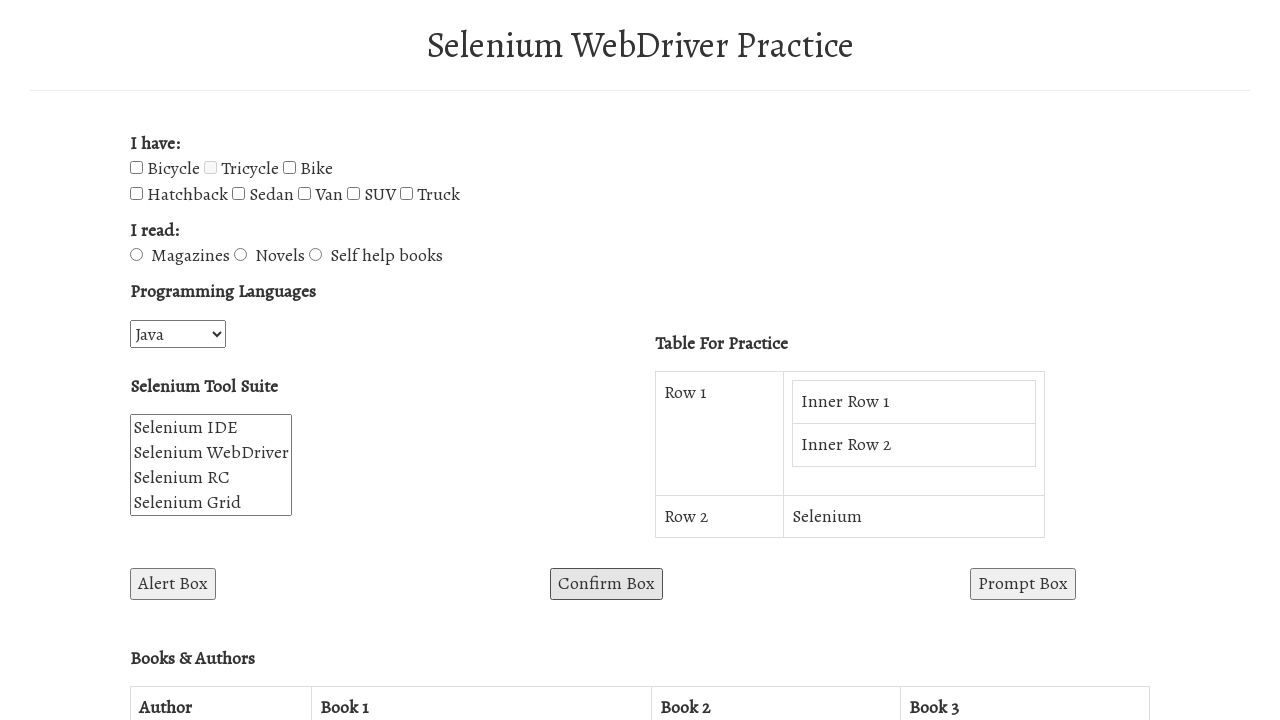

Removed confirm box dialog handler
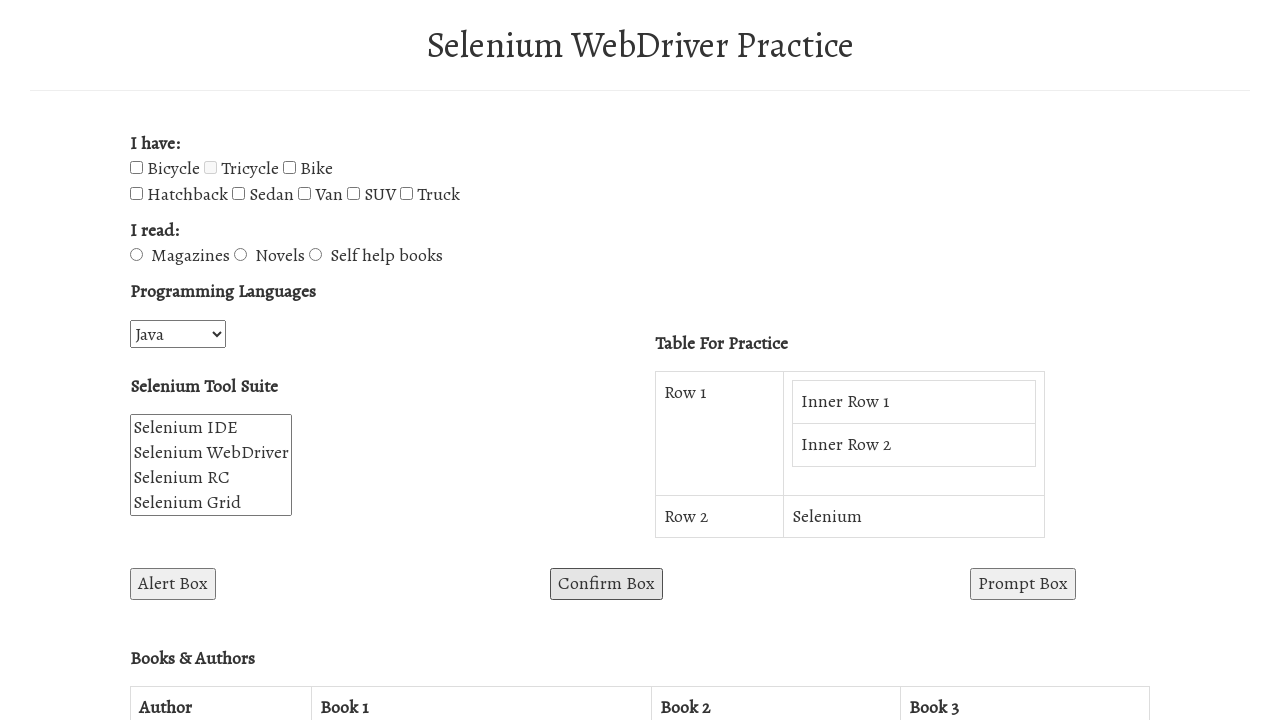

Set up dialog handler for prompt box
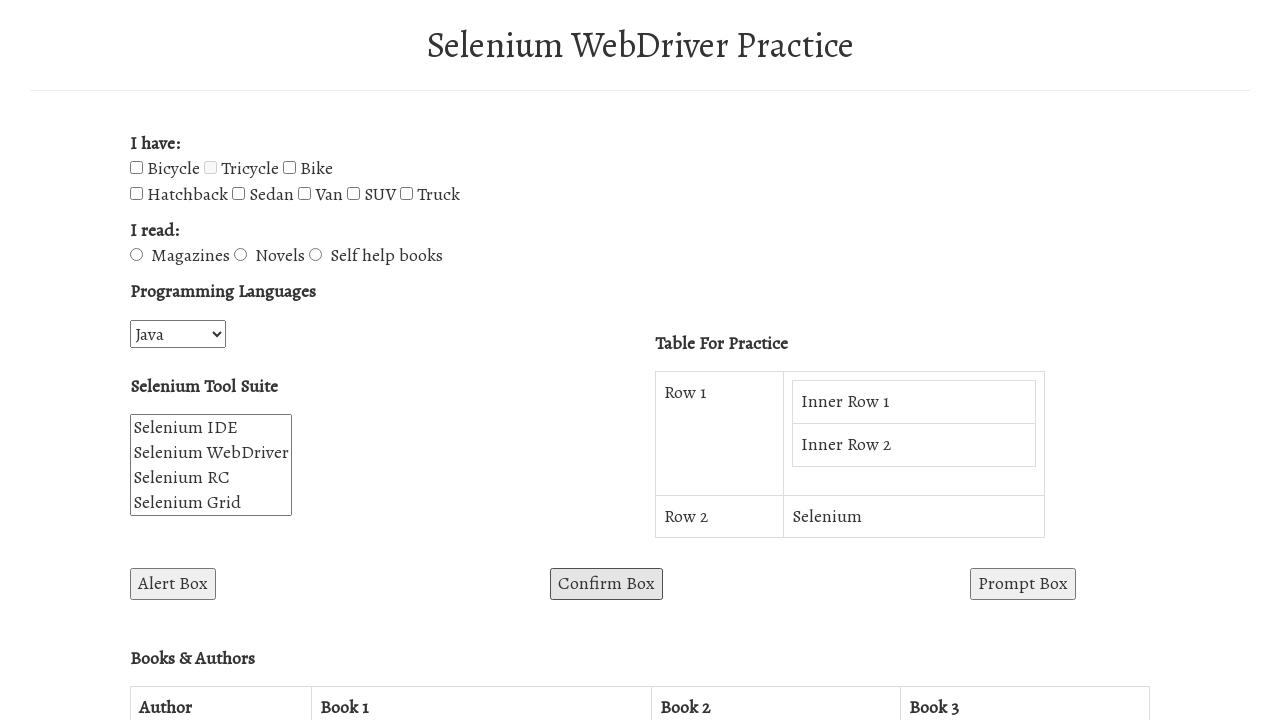

Clicked Prompt Box button to trigger prompt popup at (1023, 584) on xpath=/html/body/form/div[4]/div[3]/button
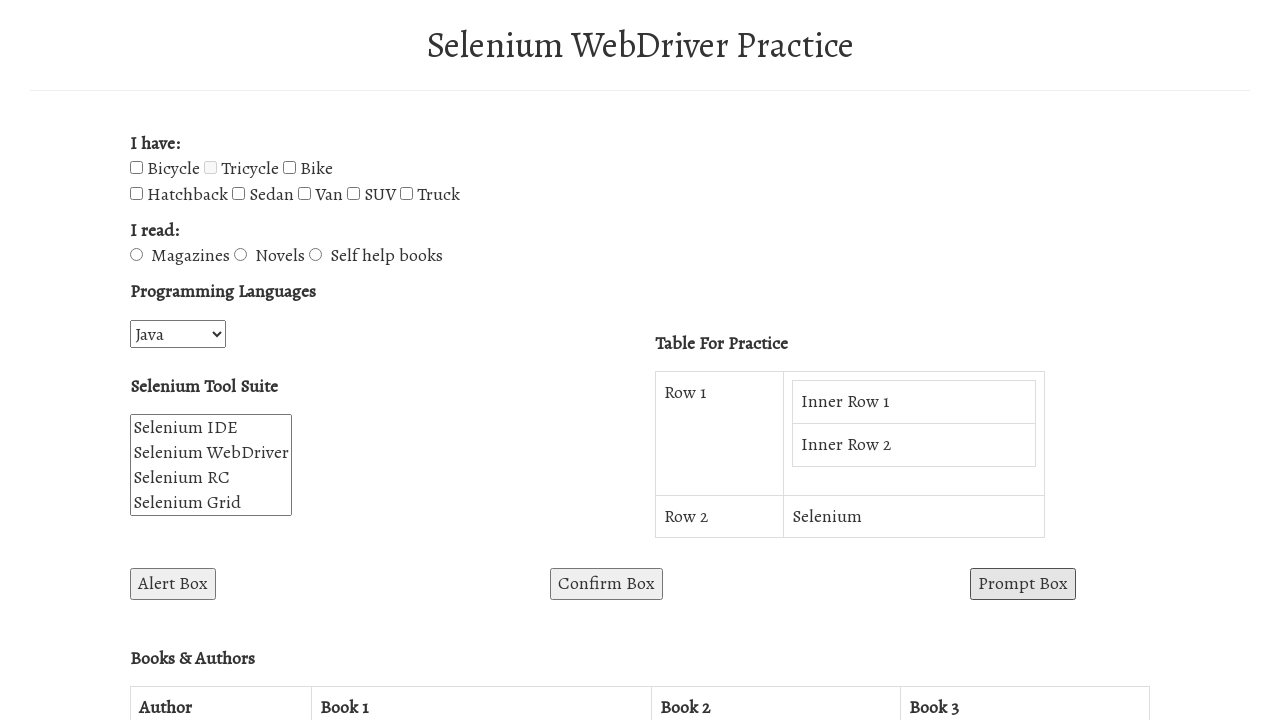

Waited 2 seconds for prompt box to complete
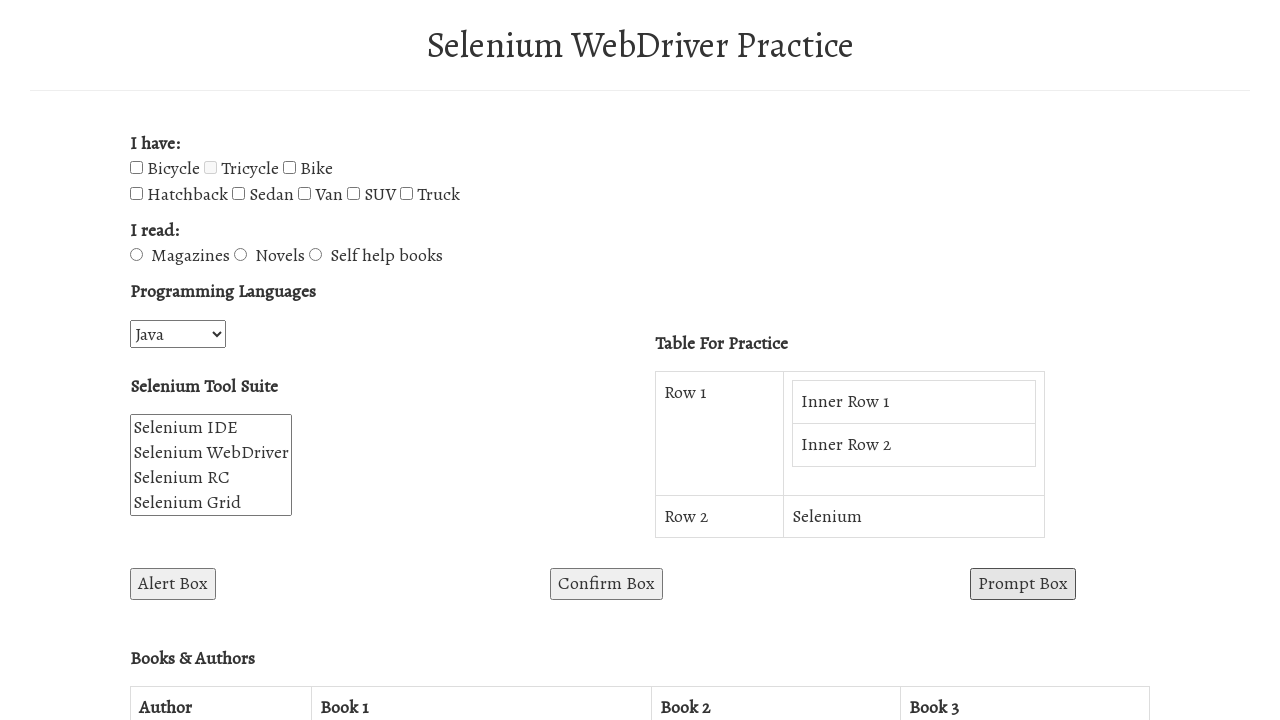

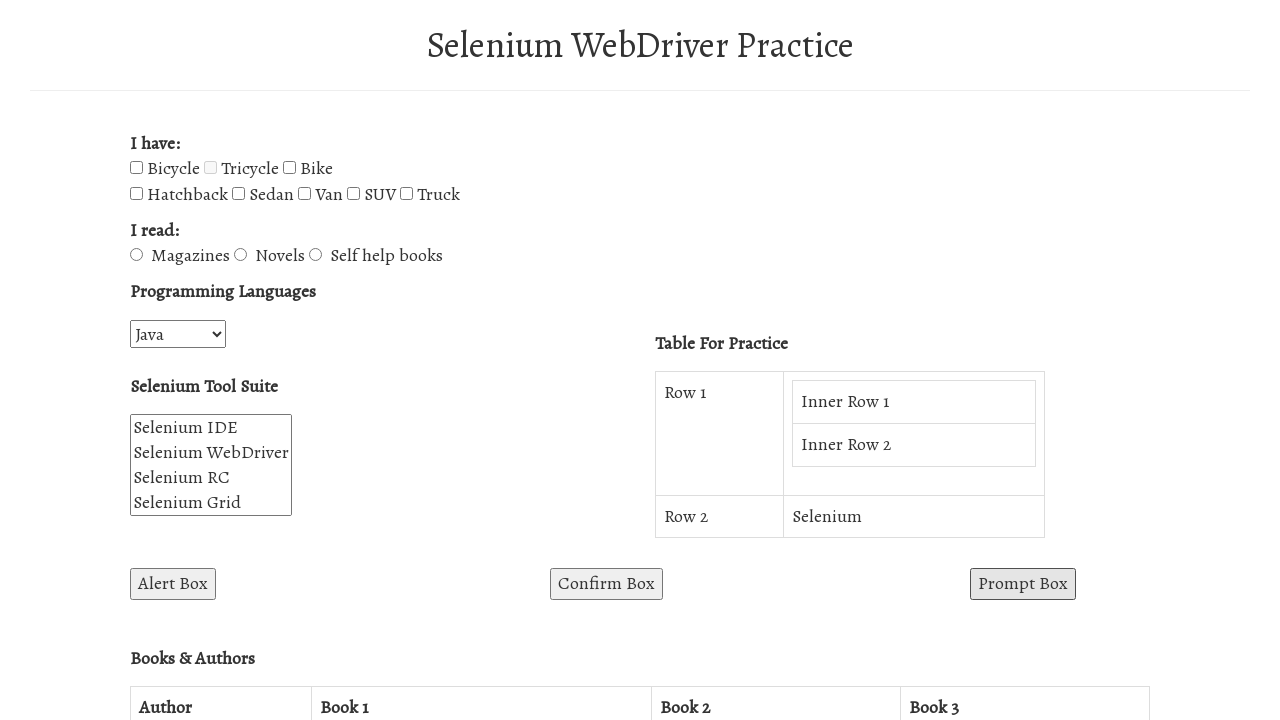